Navigates to Flipkart homepage. The original script was demonstrating Chrome extension loading at runtime, but the core browser action is simply visiting the Flipkart website.

Starting URL: https://www.flipkart.com/

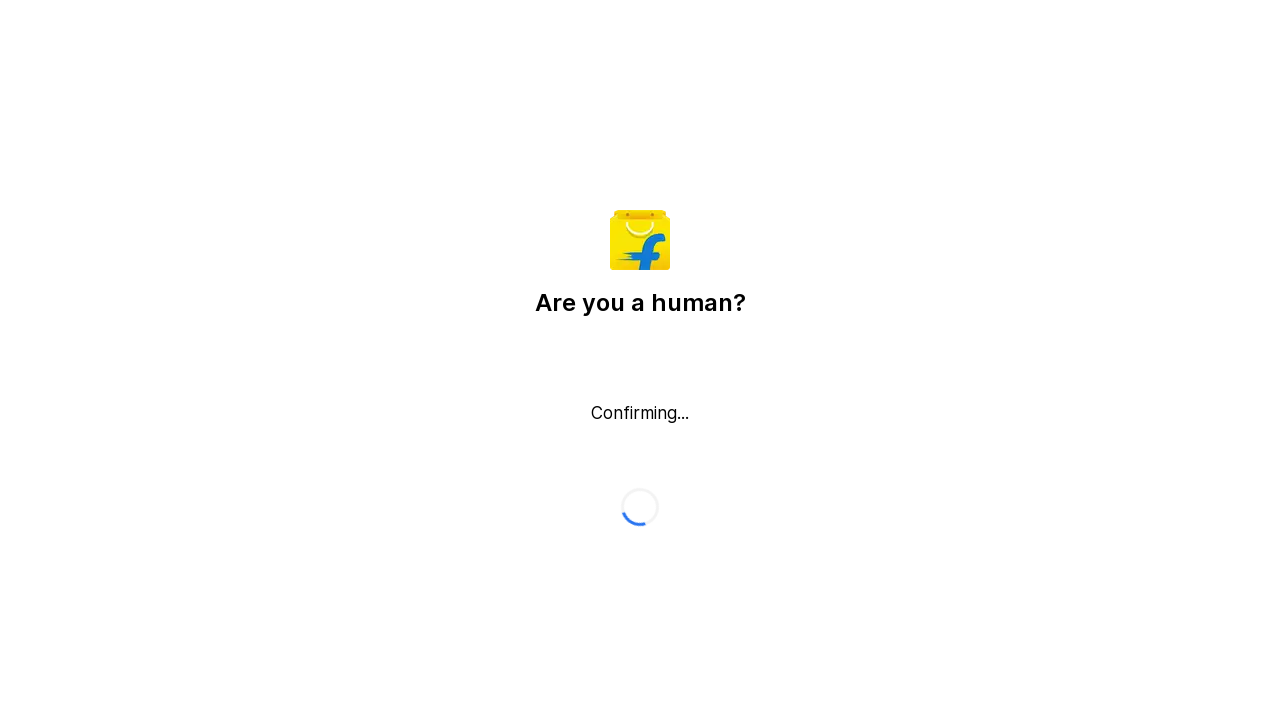

Waited for page DOM content to load
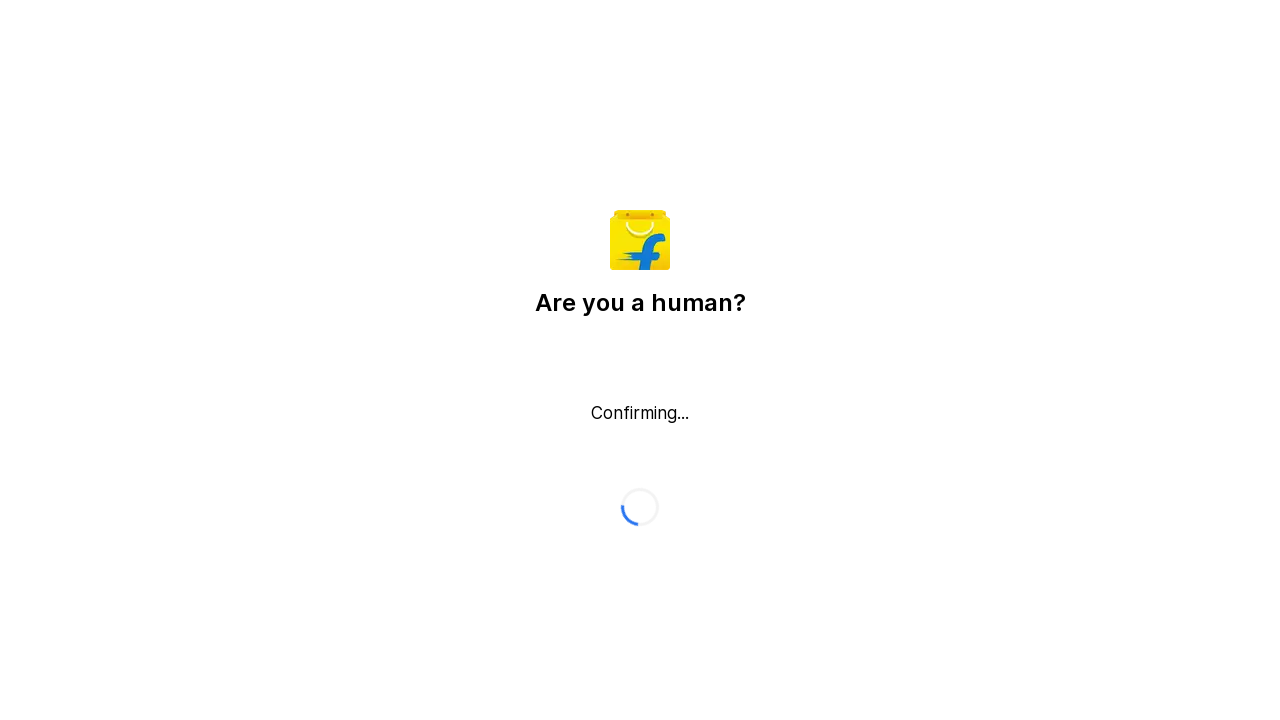

Verified page body element is present
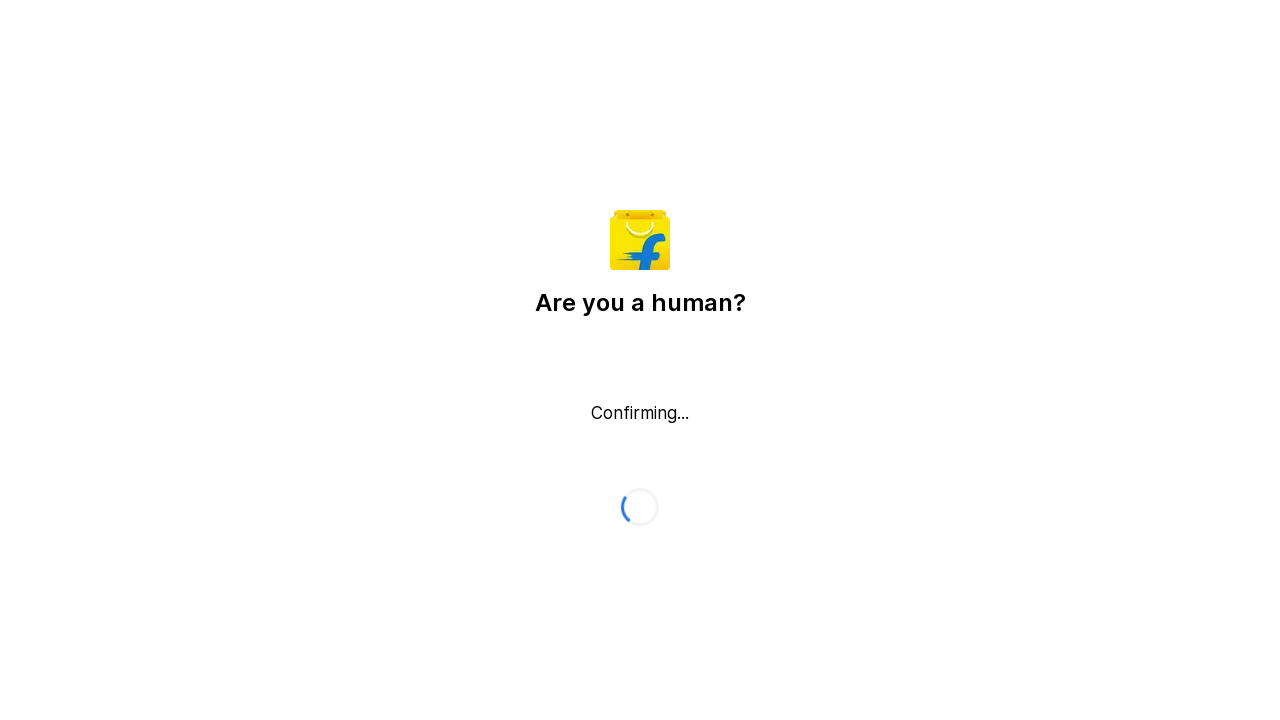

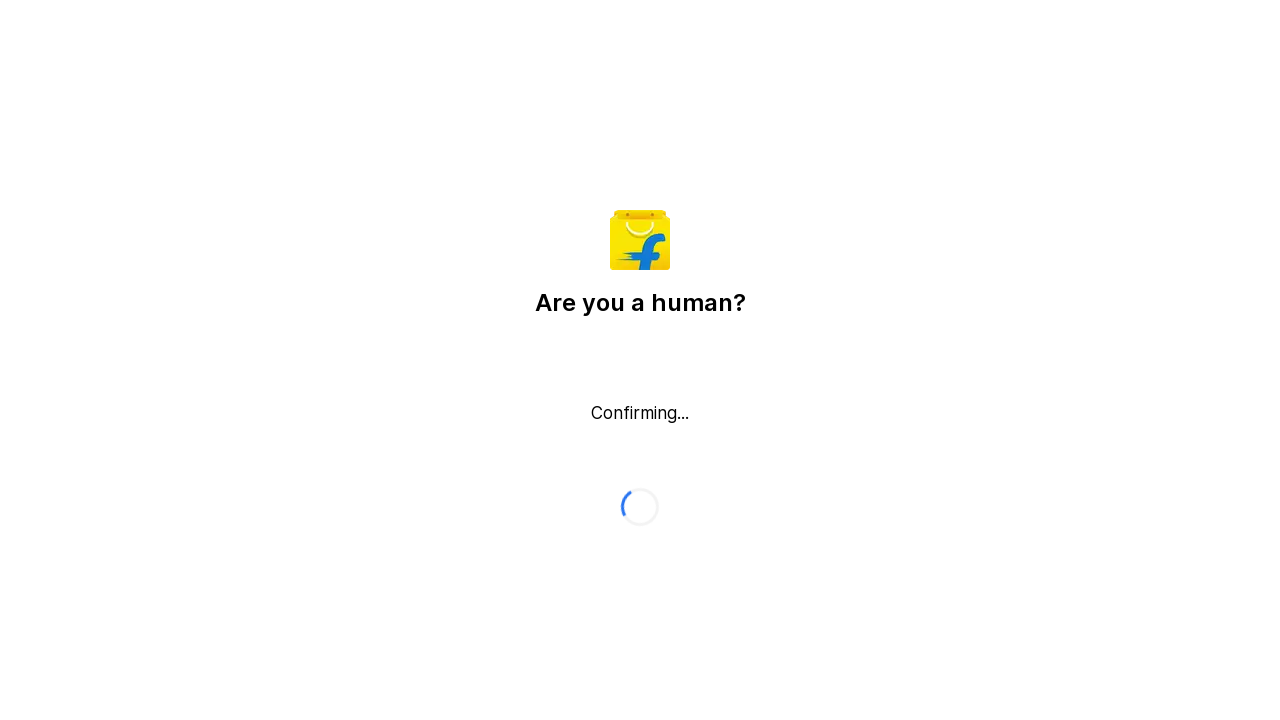